Navigates to contacts page and retrieves HR department phone number

Starting URL: https://www.vseinstrumenti.ru/contacts/1.html

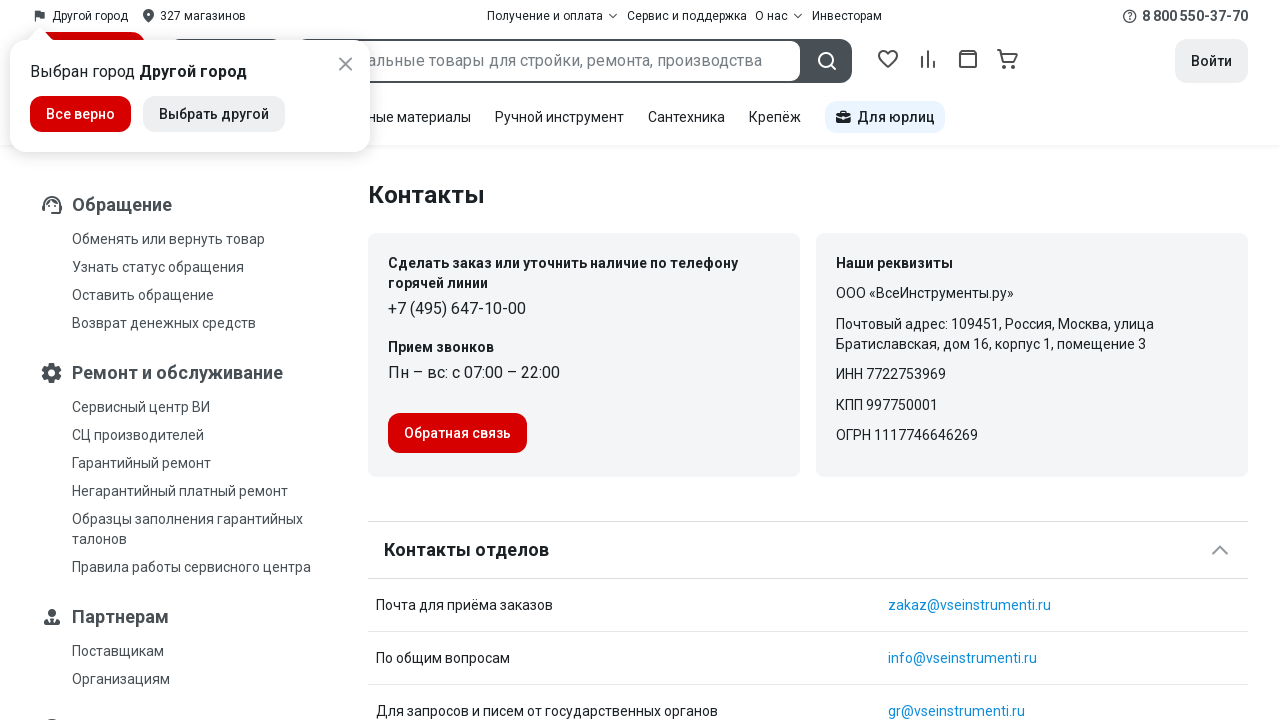

Navigated to contacts page
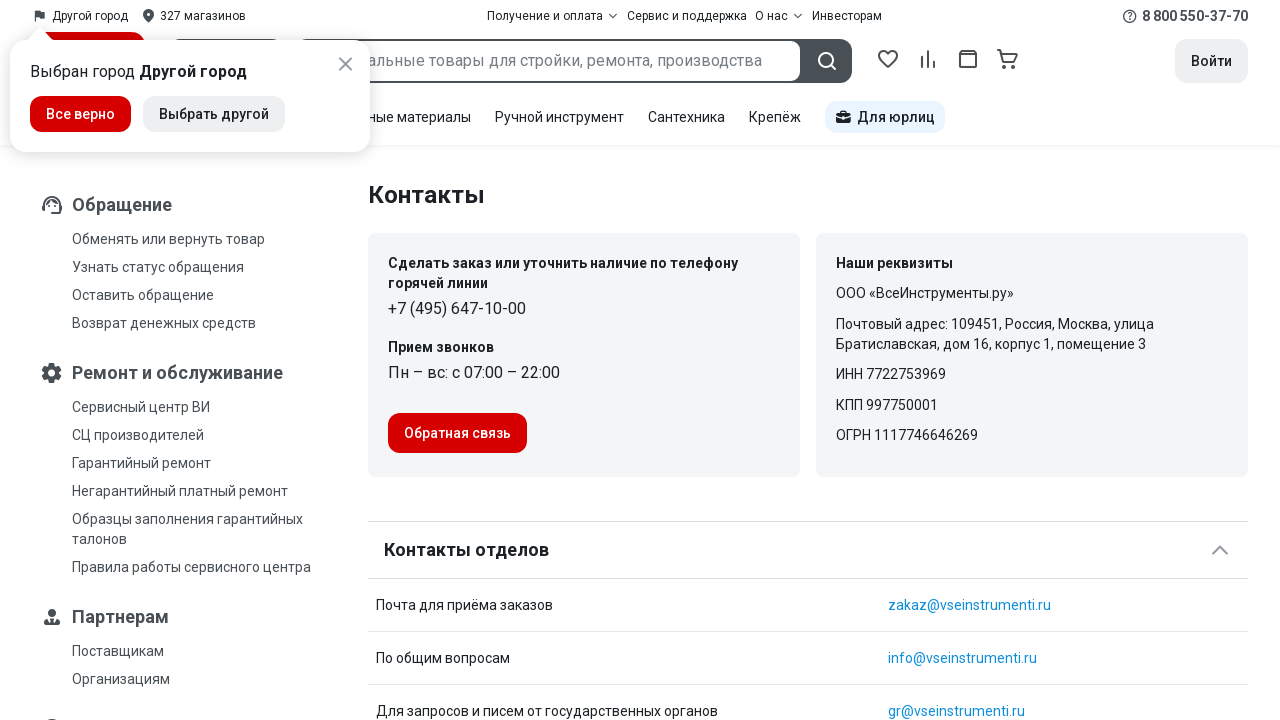

Located HR department section
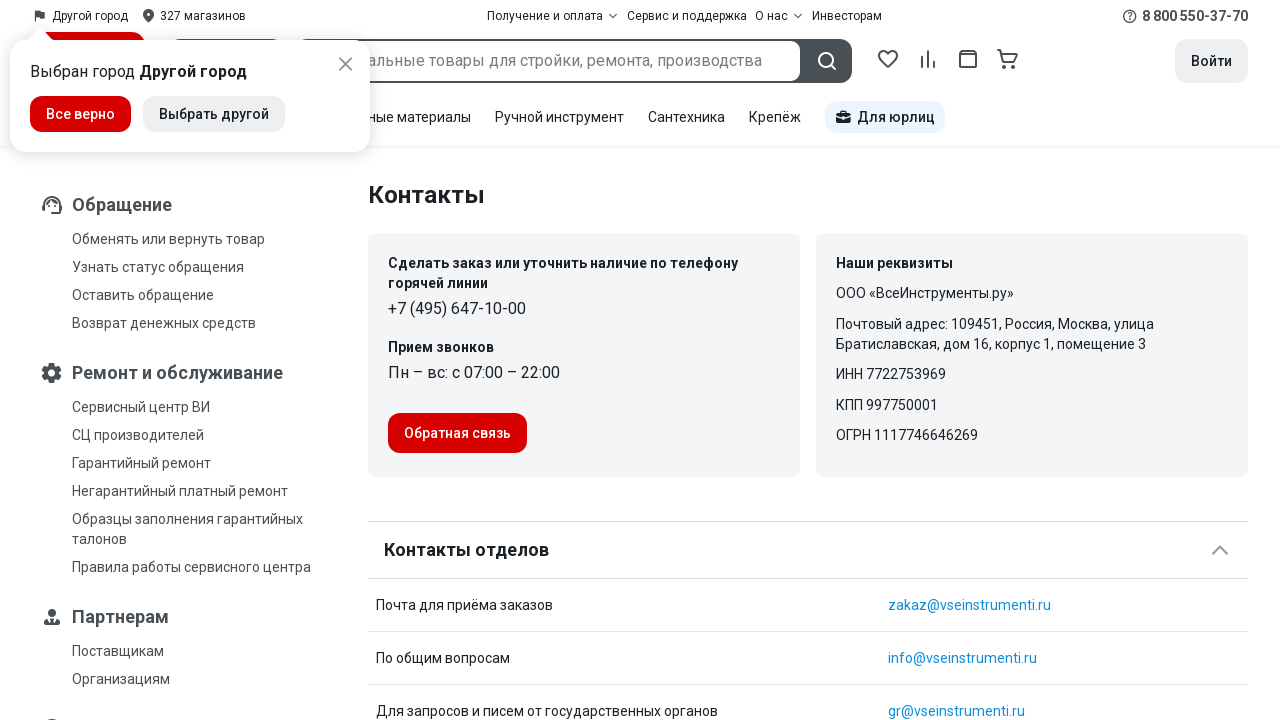

Retrieved HR department phone number
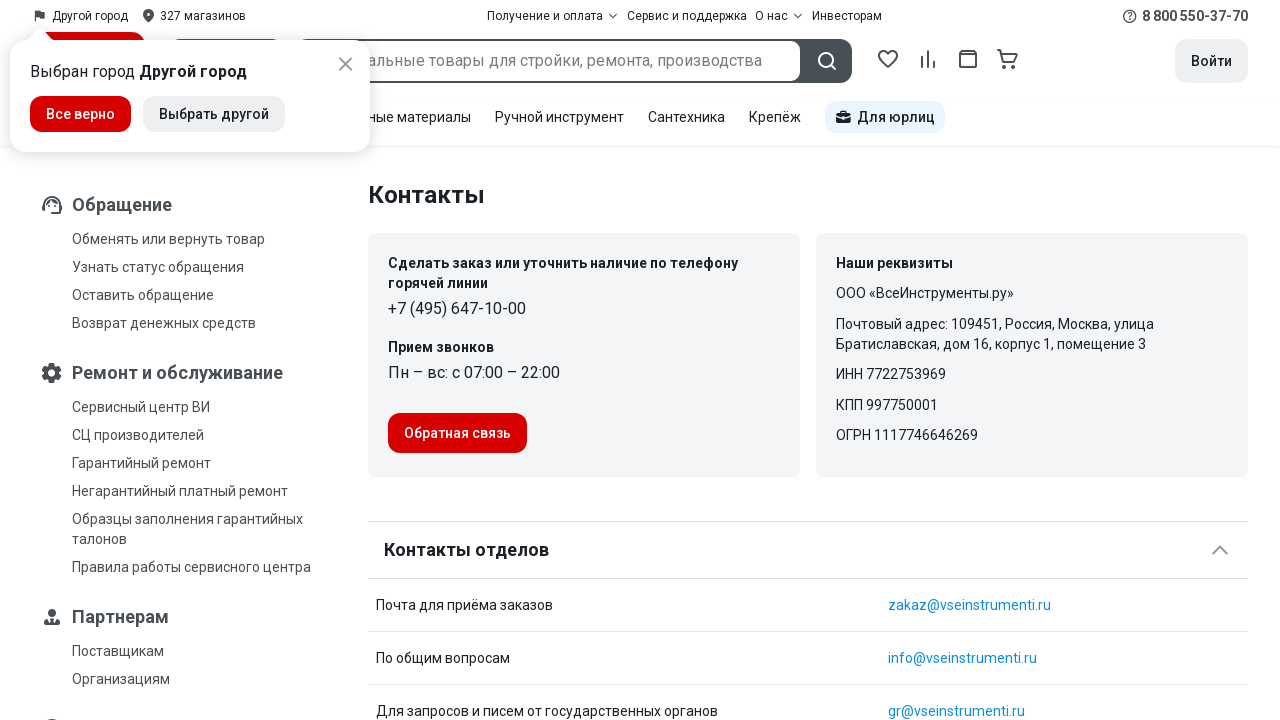

Printed HR phone: hr@vseinstrumenti.ru
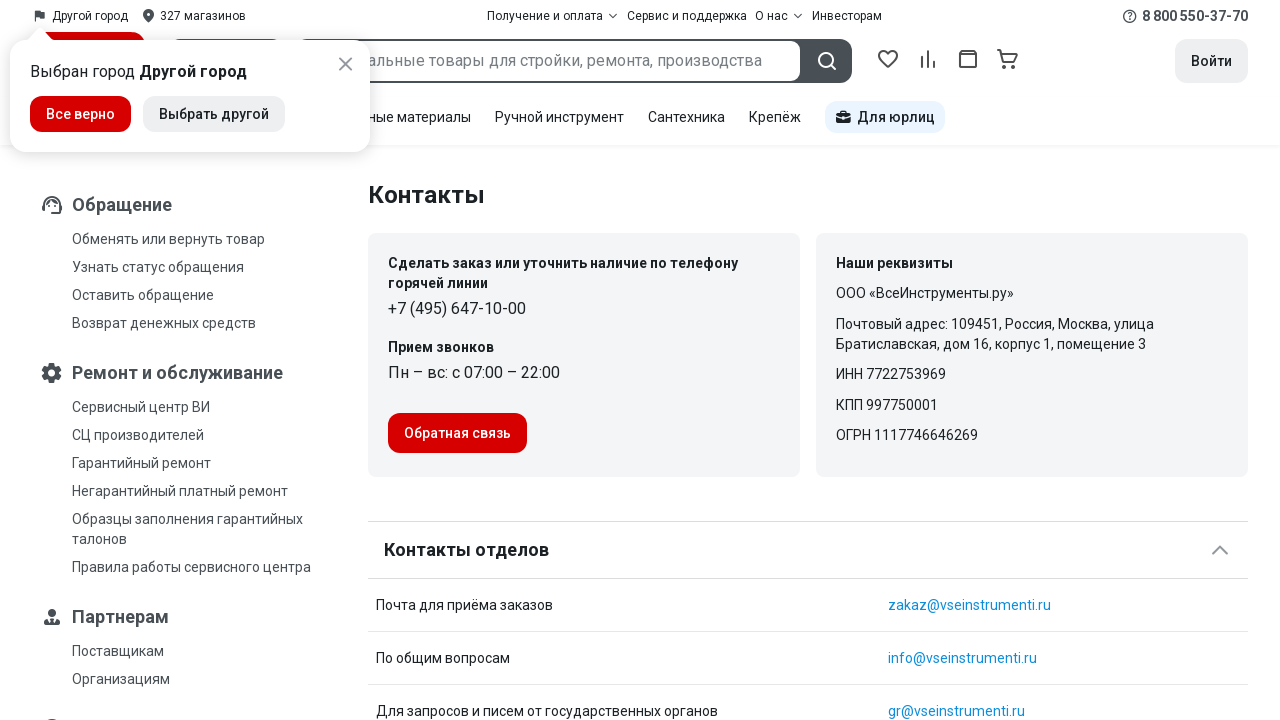

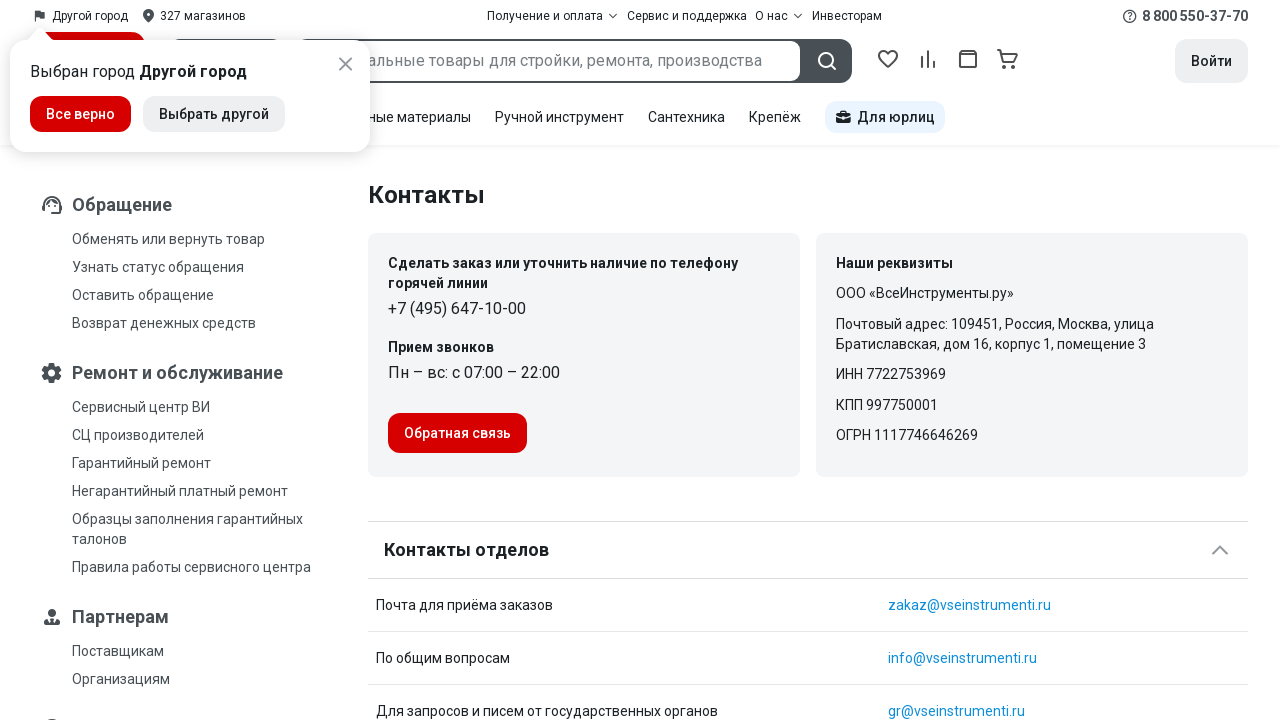